Tests SpiceJet flight search functionality by selecting origin (Hyderabad) and destination (Delhi) cities, selecting departure date, toggling between round-trip and one-way options, and selecting the "Family & Friends" fare type.

Starting URL: https://www.spicejet.com/

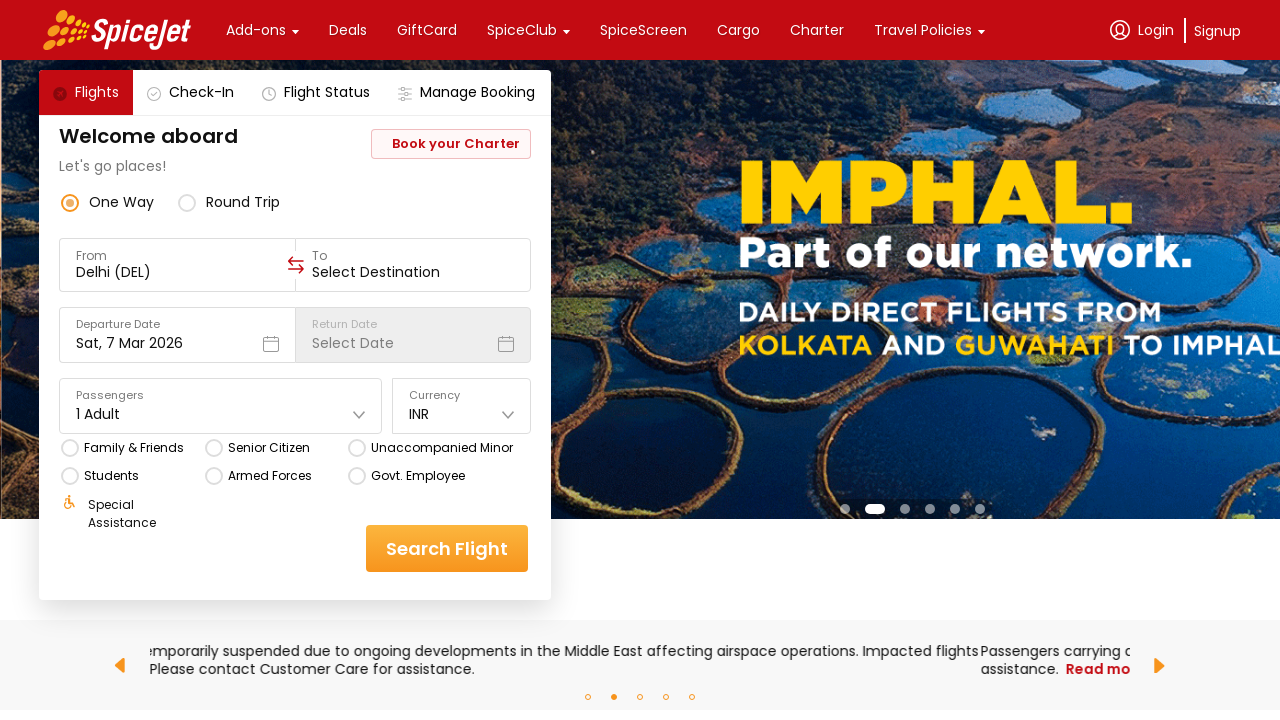

Waited for SpiceJet homepage to load
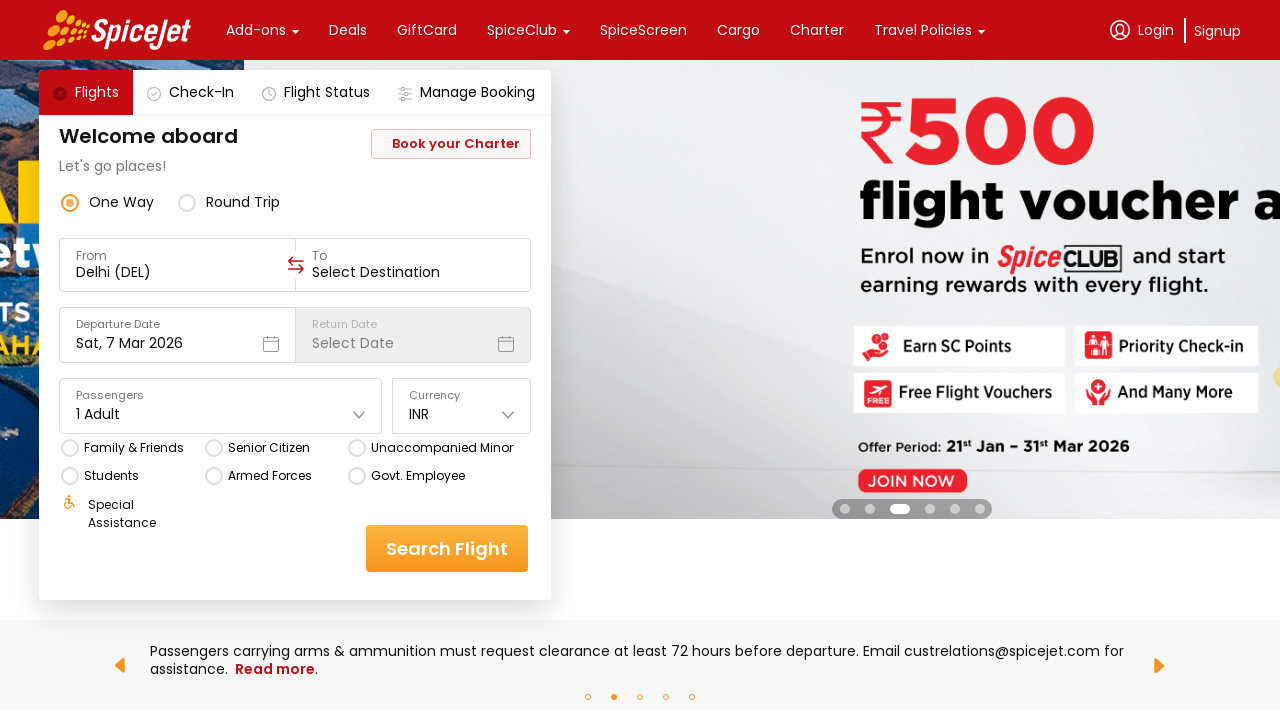

Clicked on origin dropdown to open city selection at (177, 265) on div[data-testid='to-testID-origin'] > div
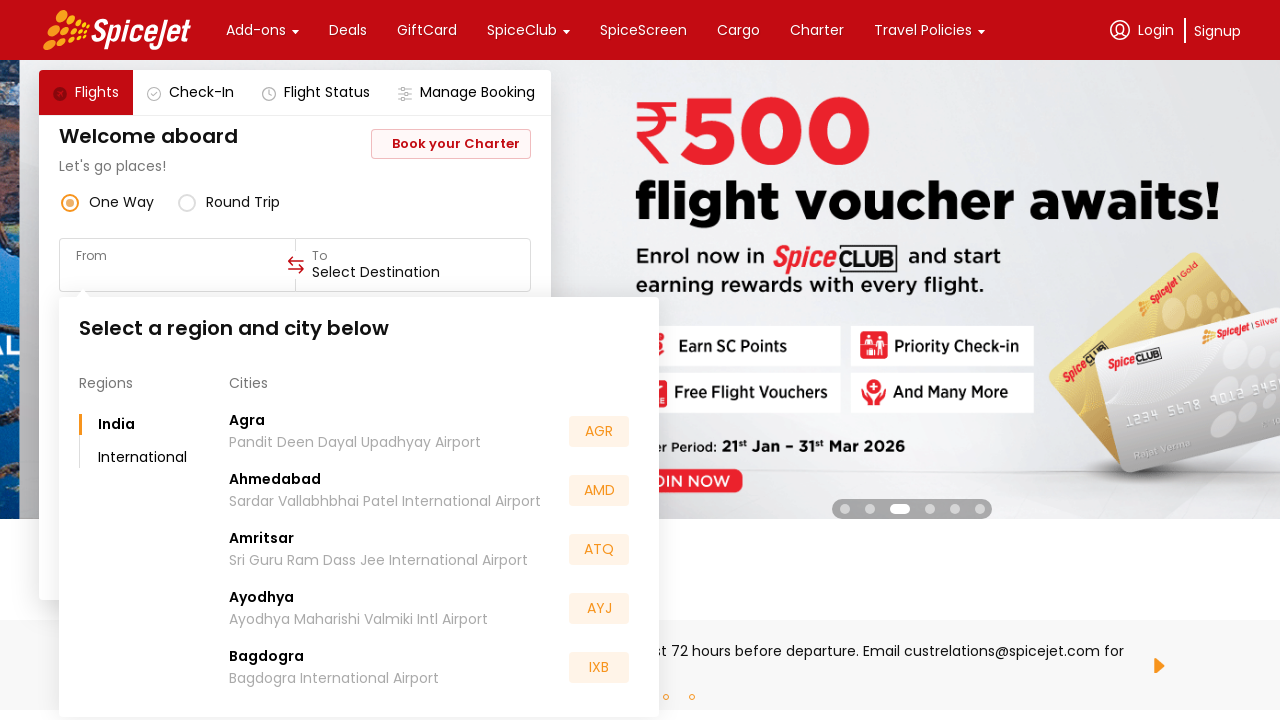

Waited for origin dropdown options to appear
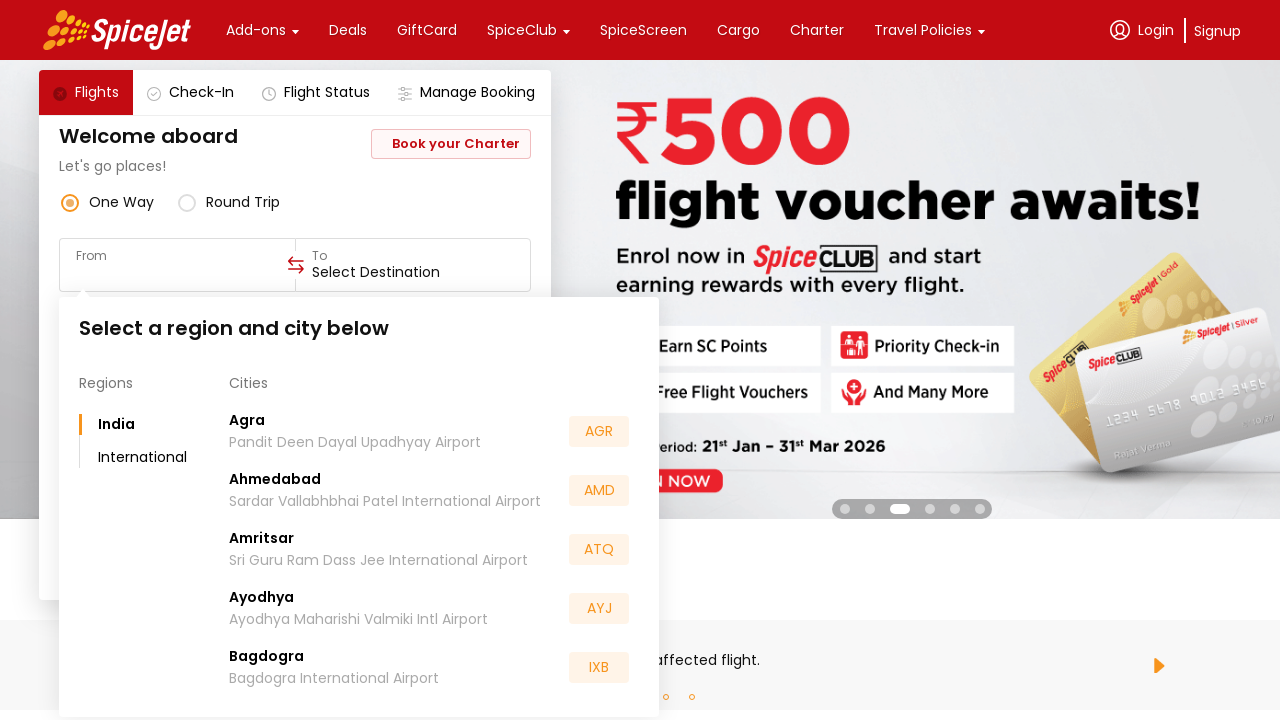

Selected Hyderabad (HYD) as origin city at (359, 507) on div[data-testid='to-testID-origin'] >> div:has-text('HYD')
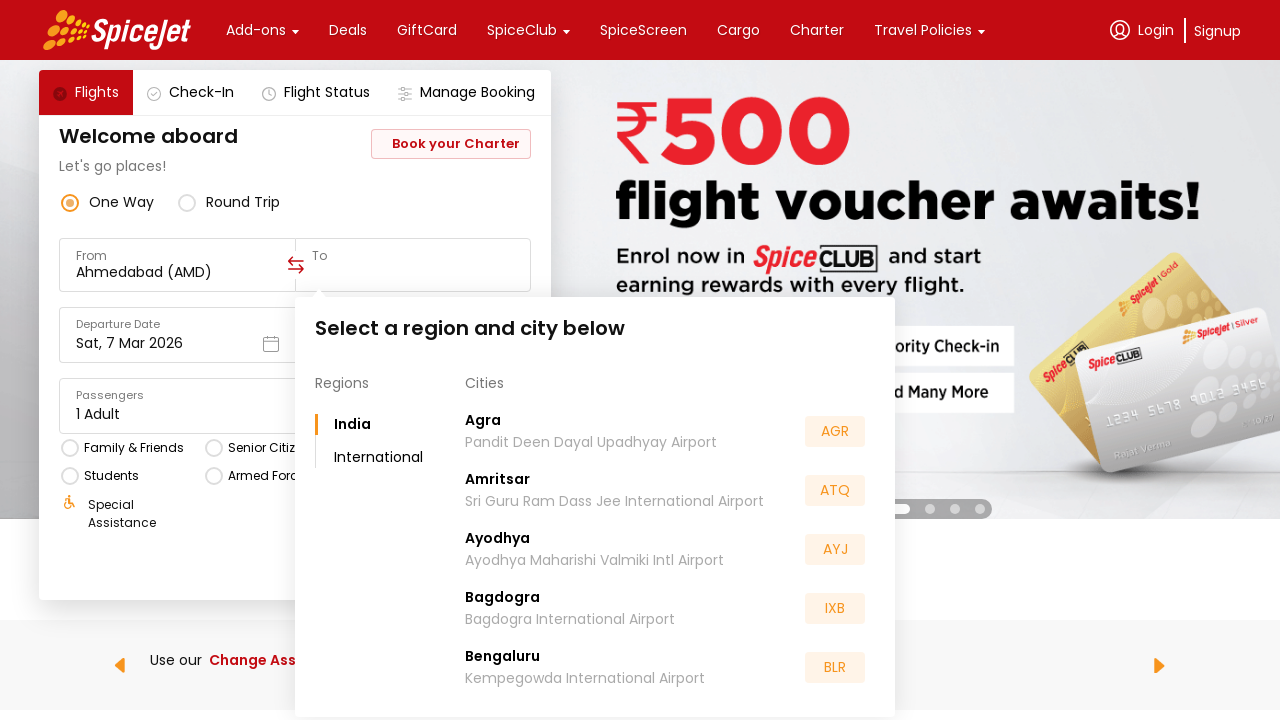

Clicked on destination dropdown to open city selection at (413, 265) on div[data-testid='to-testID-destination']
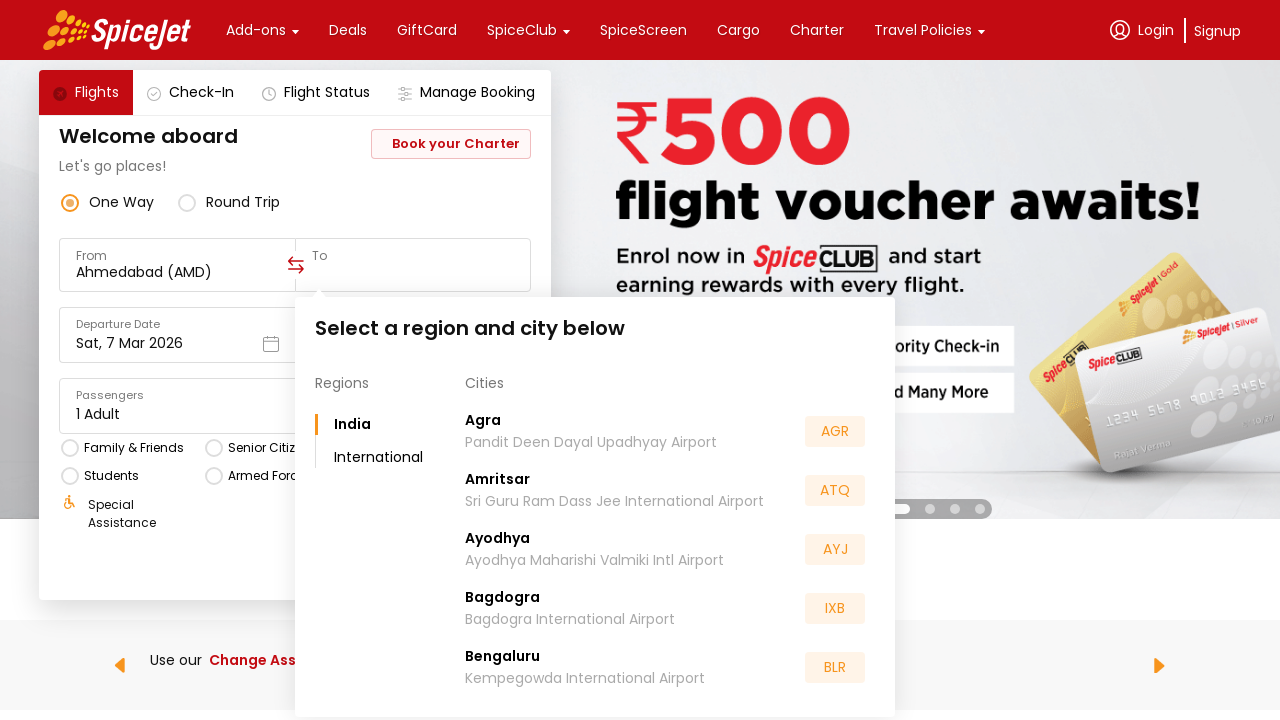

Waited for destination dropdown options to appear
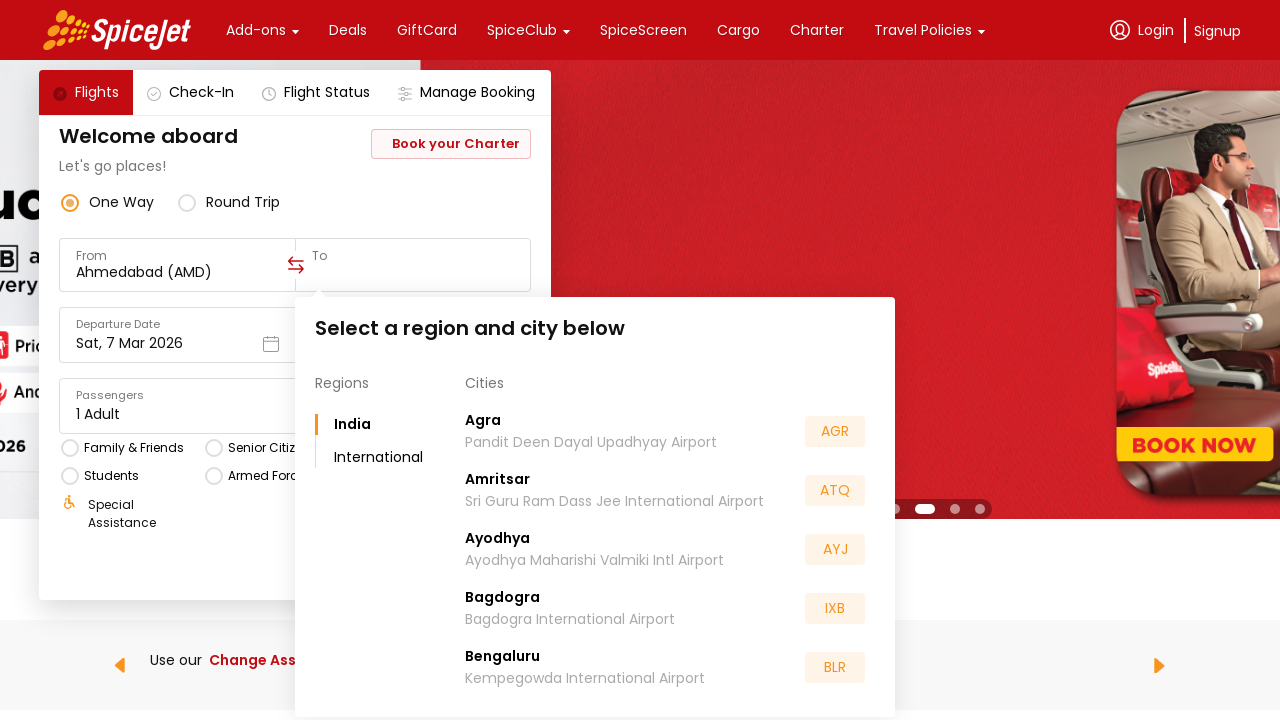

Selected Delhi (DEL) as destination city at (595, 507) on div[data-testid='to-testID-destination'] >> div:has-text('DEL')
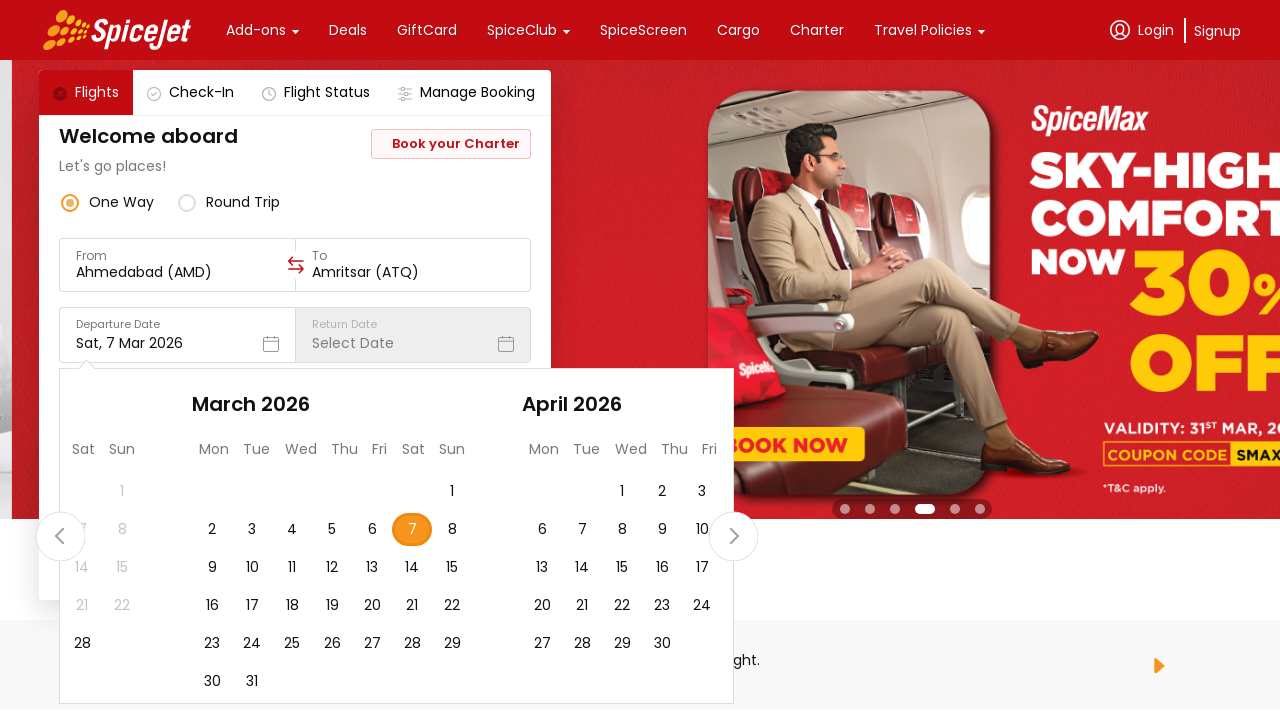

Clicked on departure date dropdown to open calendar at (177, 335) on div[data-testid='departure-date-dropdown-label-test-id']
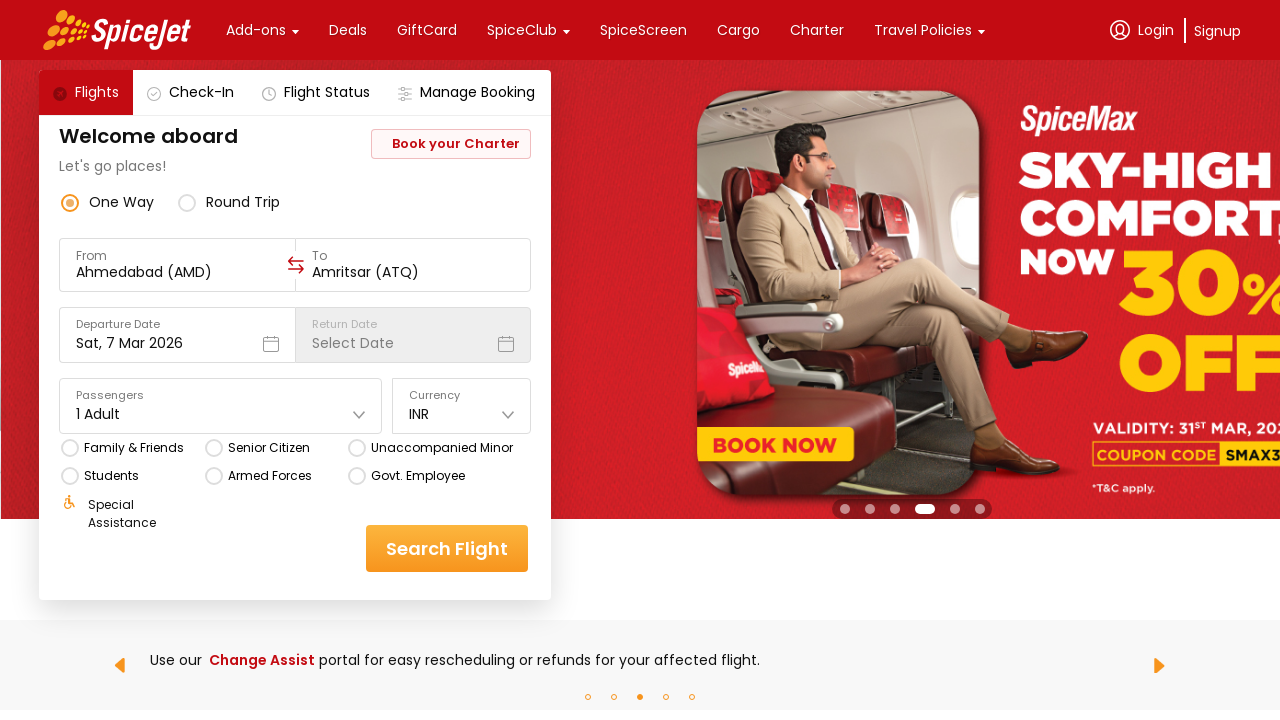

Selected departure date from calendar at (256, 30) on div.css-76zvg2.r-jwli3a.r-ubezar.r-16dba41
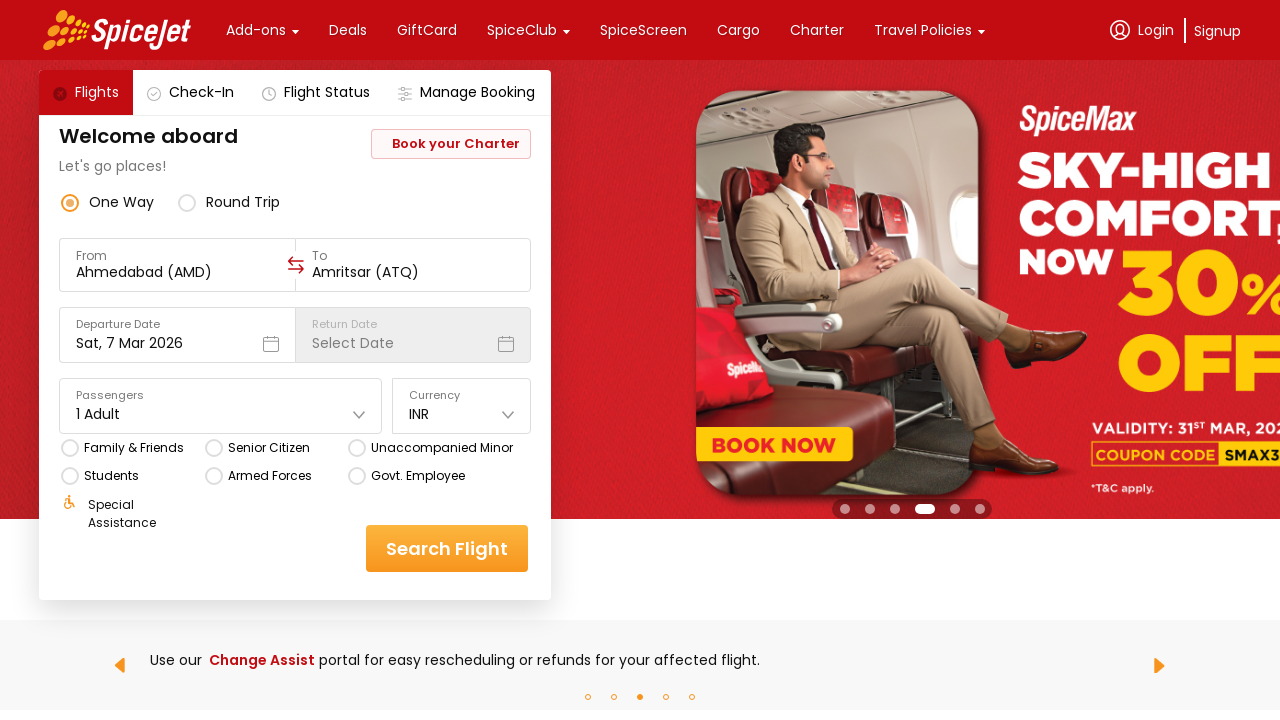

Selected round-trip flight option at (229, 202) on [data-testid='round-trip-radio-button']
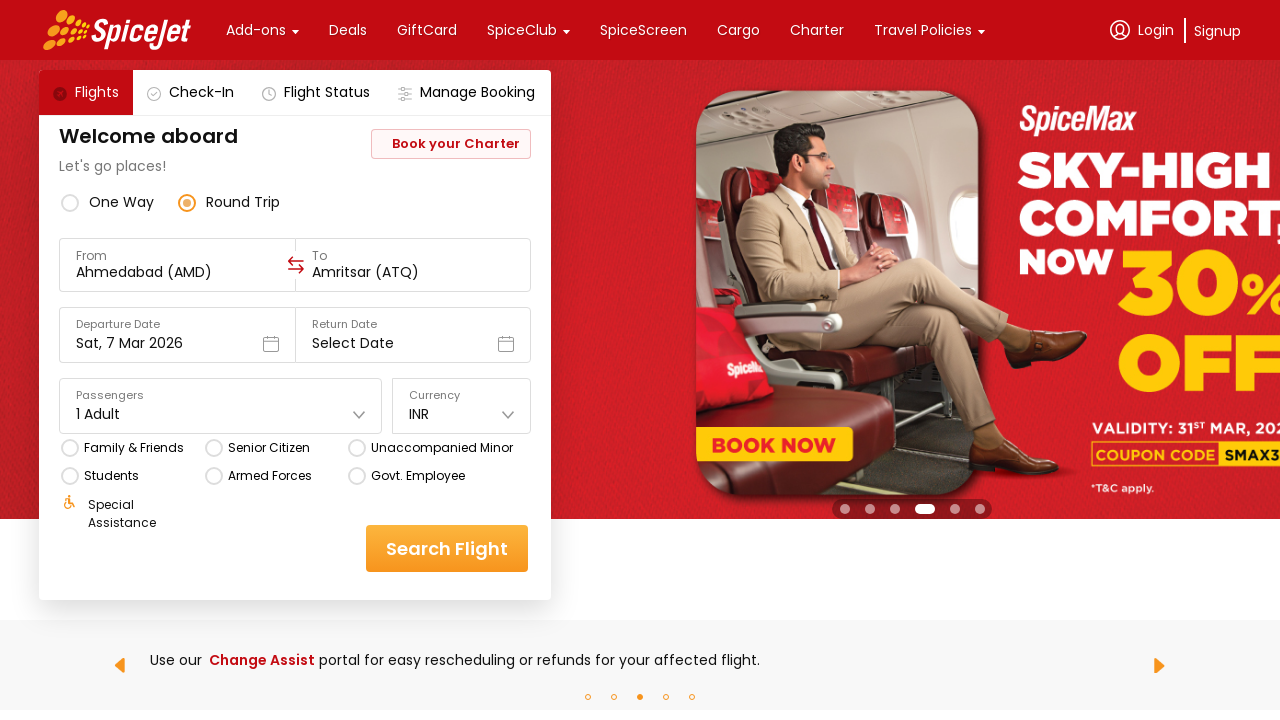

Switched from round-trip to one-way flight option at (108, 202) on div[data-testid='one-way-radio-button']
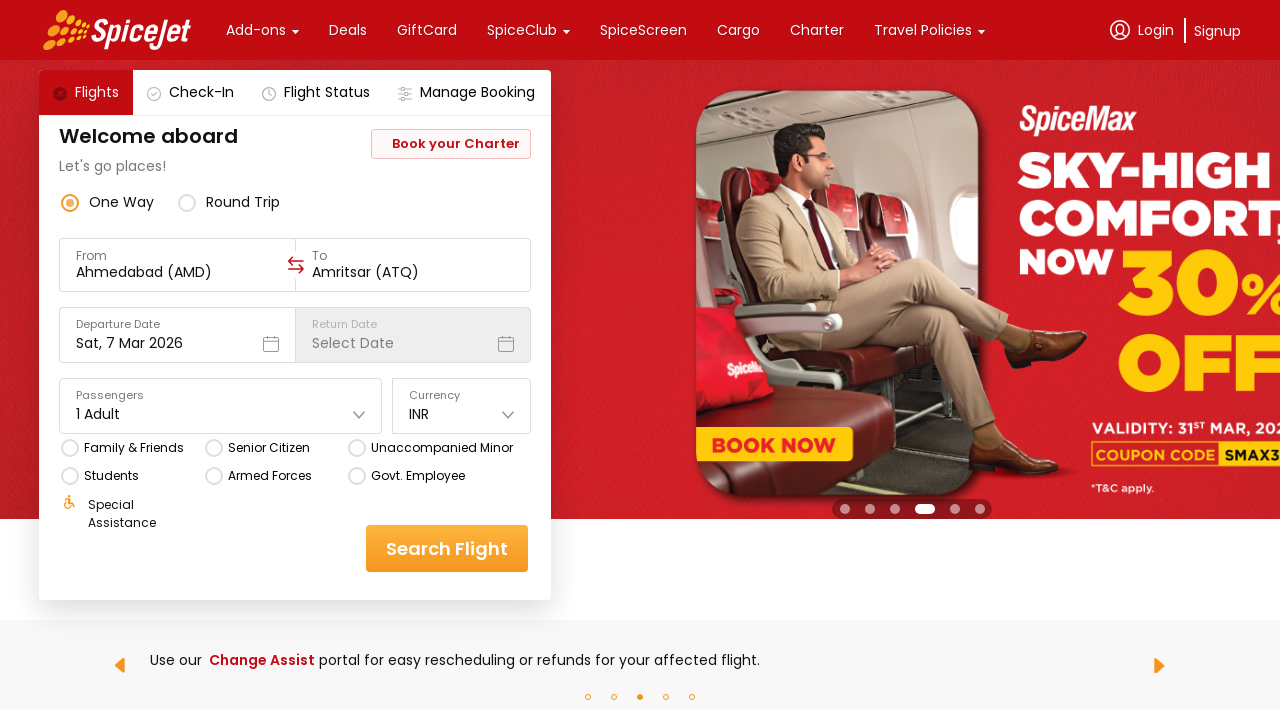

Selected 'Family & Friends' fare type at (640, 360) on div:has-text('Family & Friends')
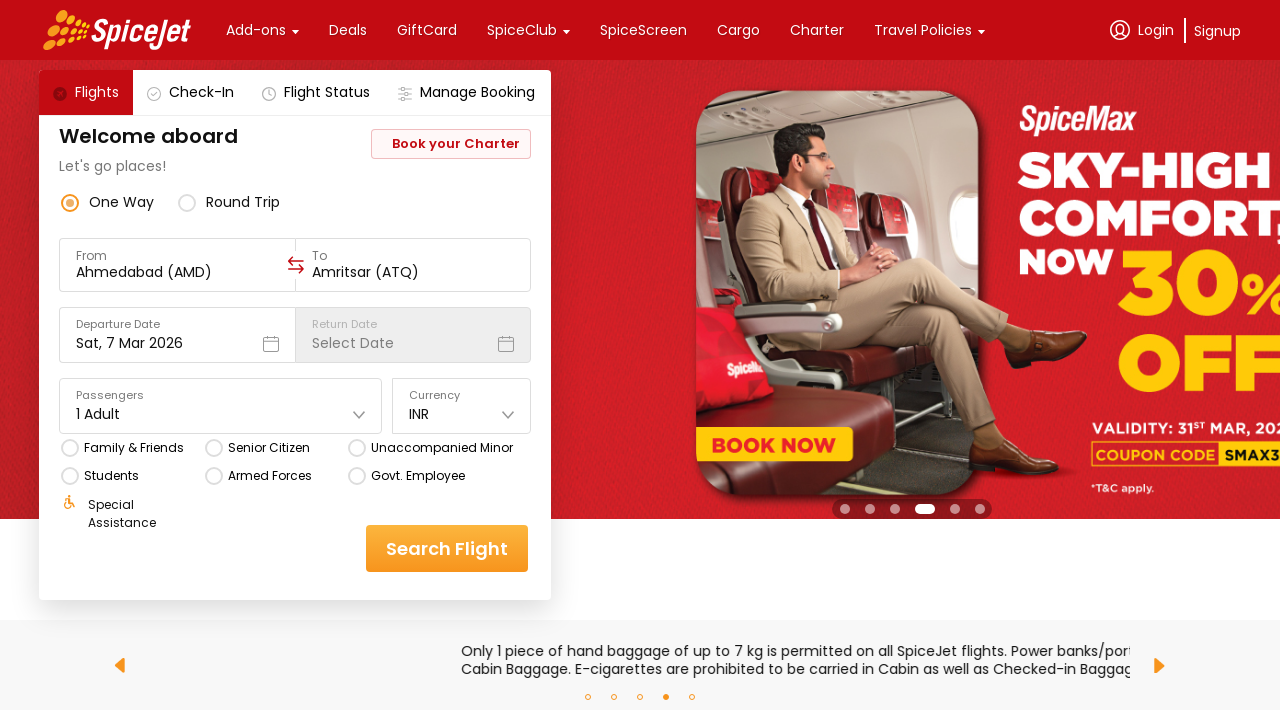

Clicked search button to initiate flight search at (447, 548) on div[data-testid='home-page-flight-cta']
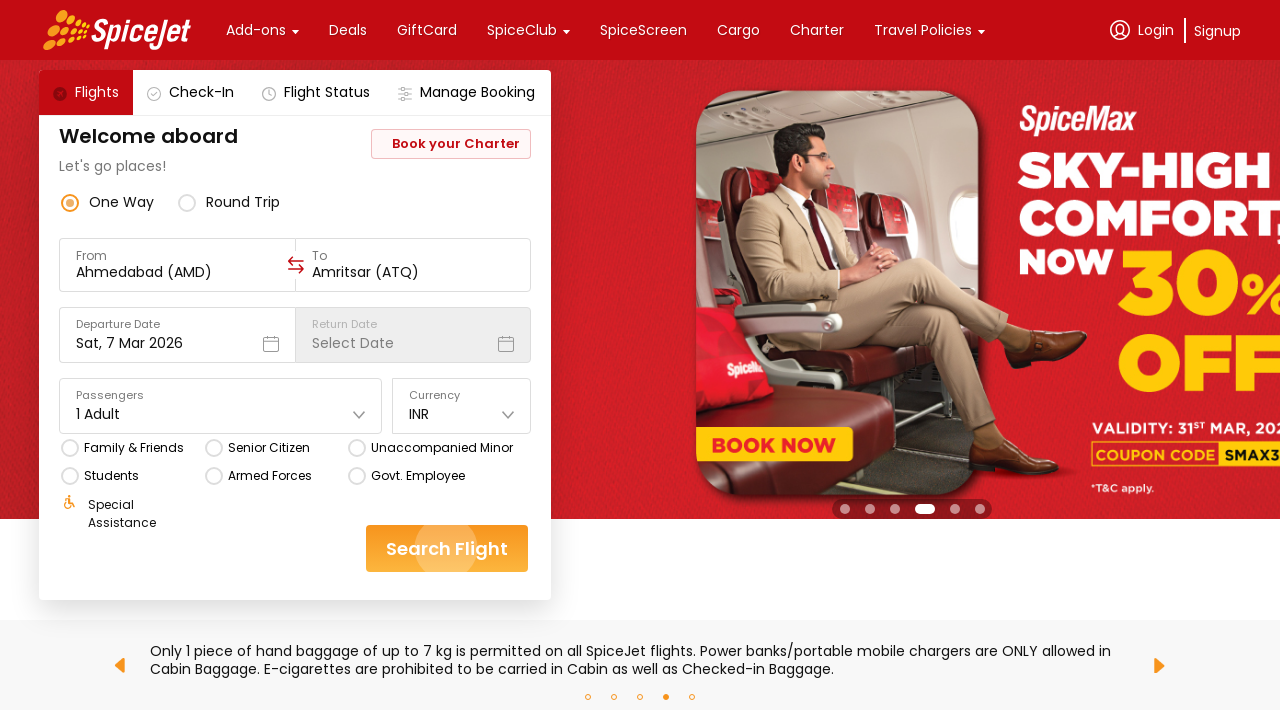

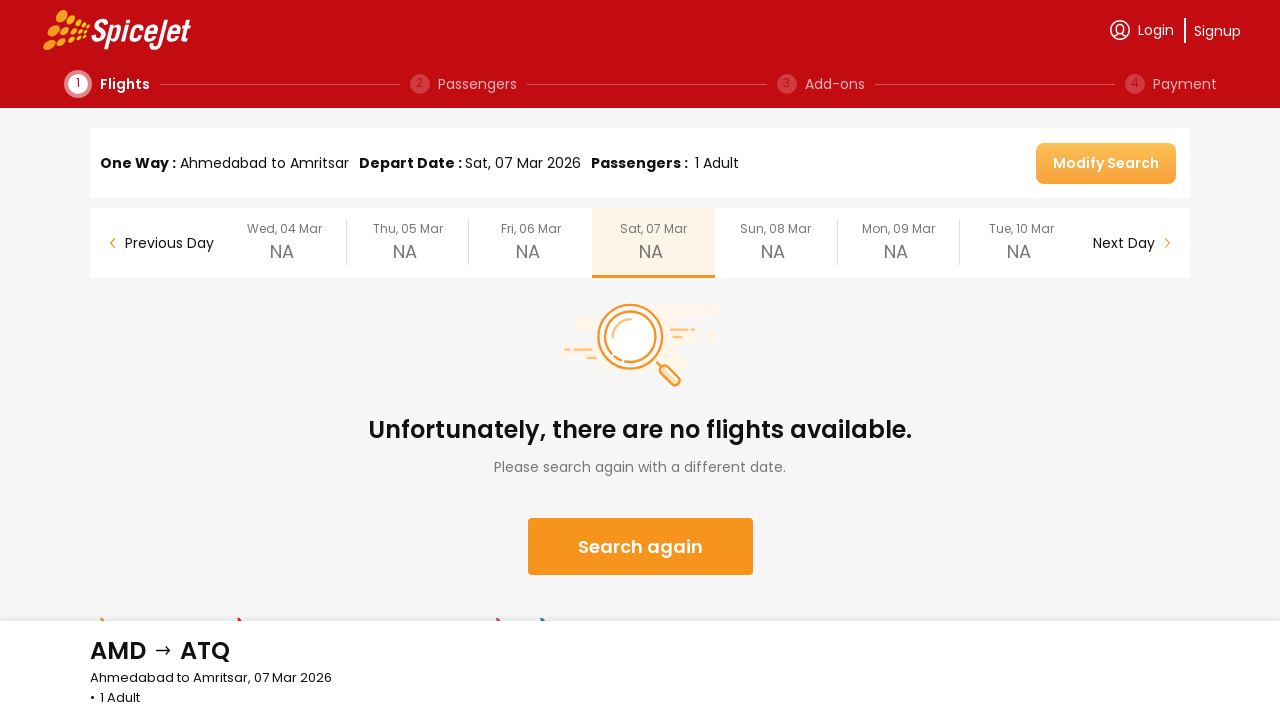